Tests hover functionality by moving the mouse over an avatar image and verifying that the hidden caption/user information becomes visible.

Starting URL: http://the-internet.herokuapp.com/hovers

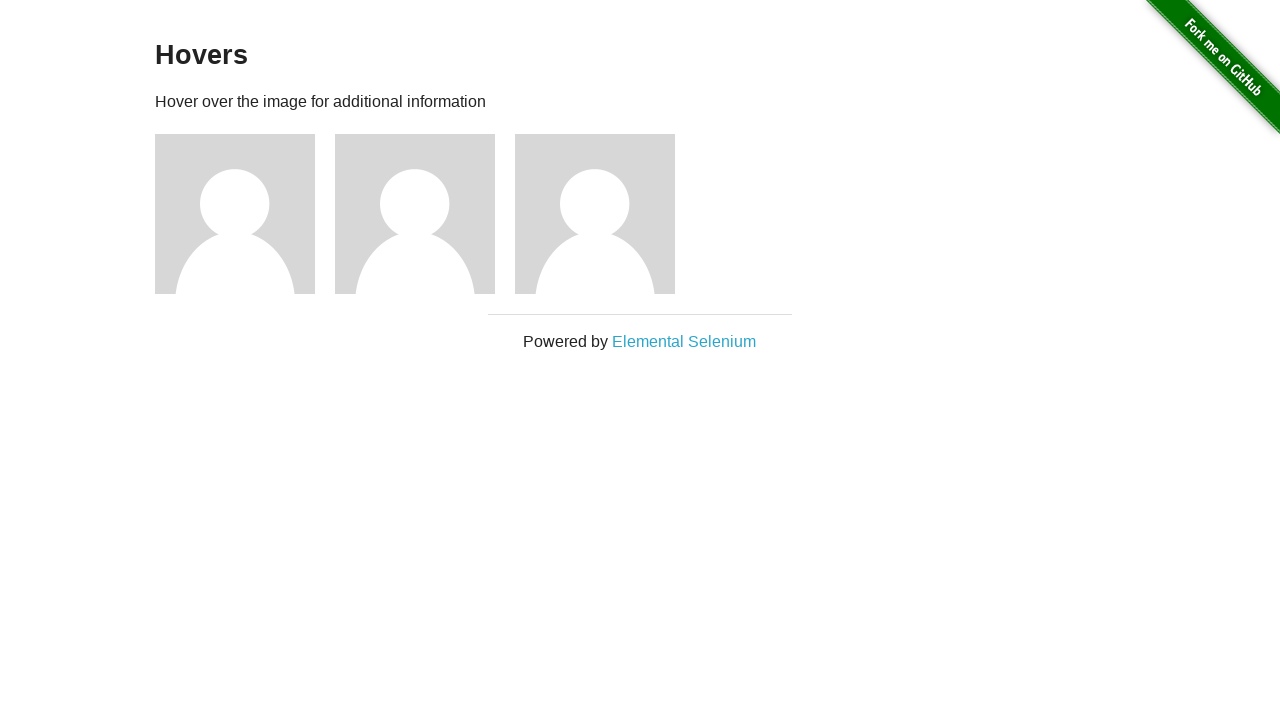

Navigated to hovers test page
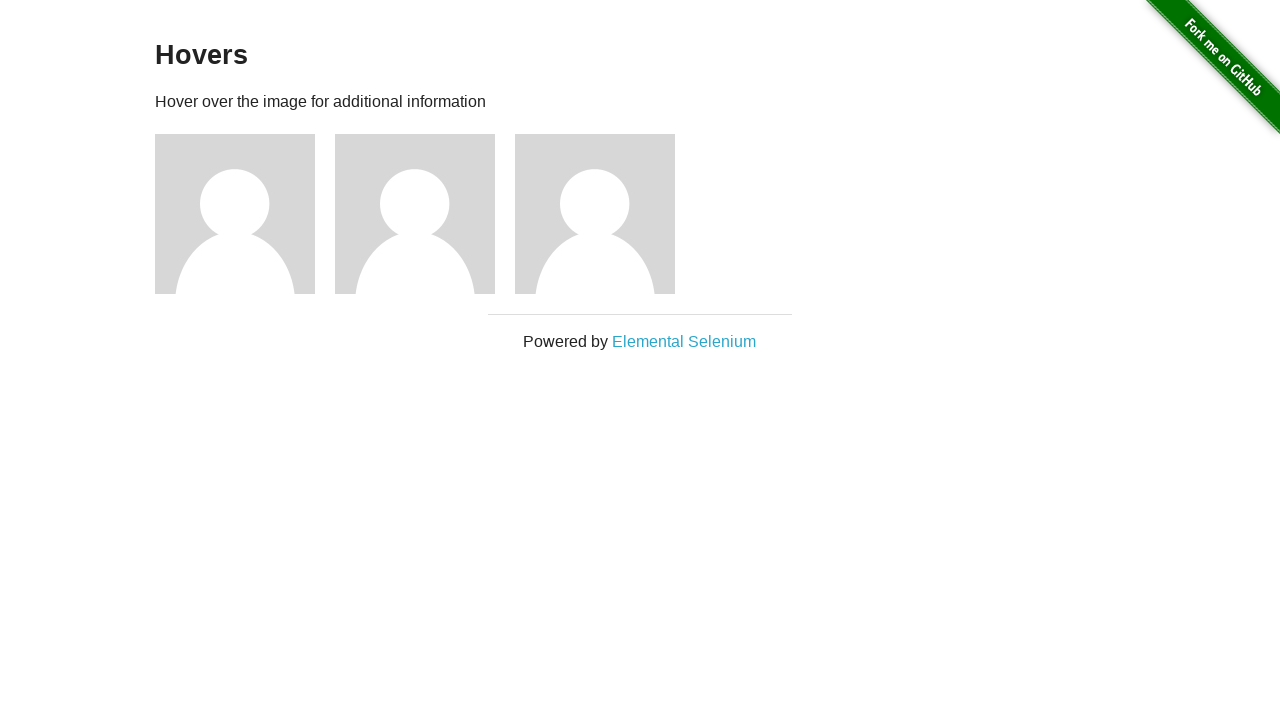

Located first avatar figure element
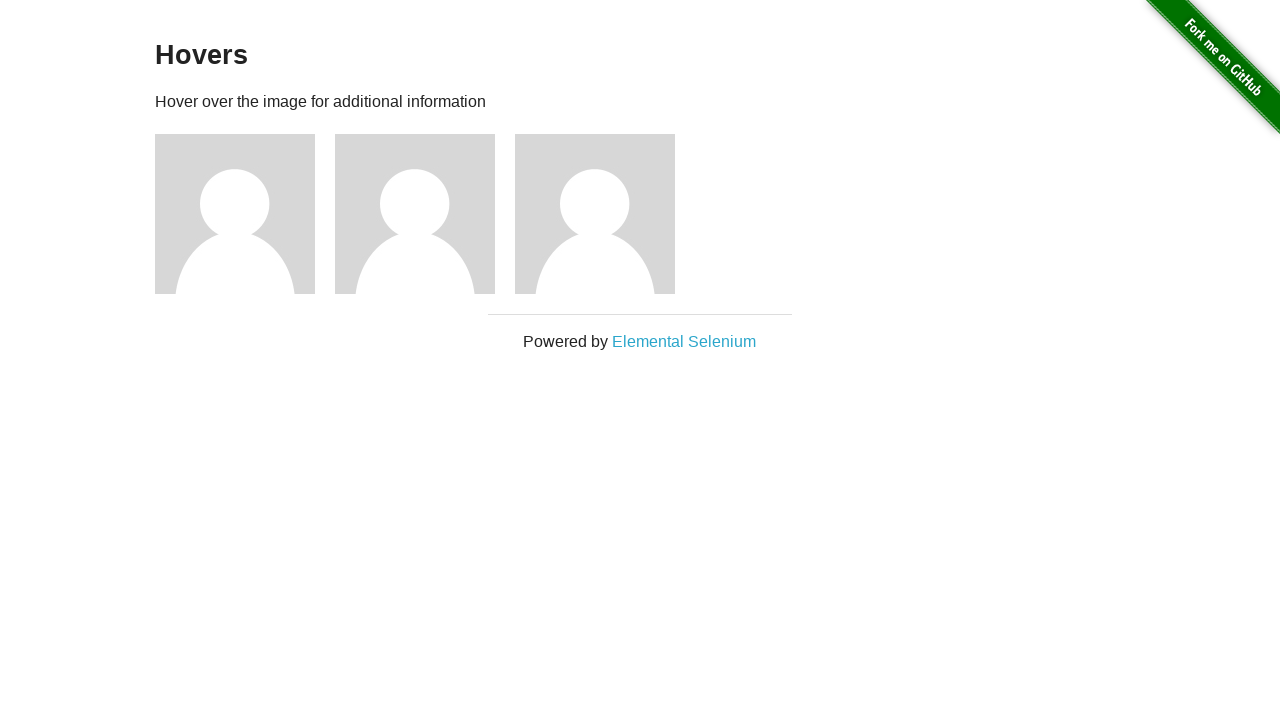

Hovered over avatar image to trigger hover effect at (245, 214) on .figure >> nth=0
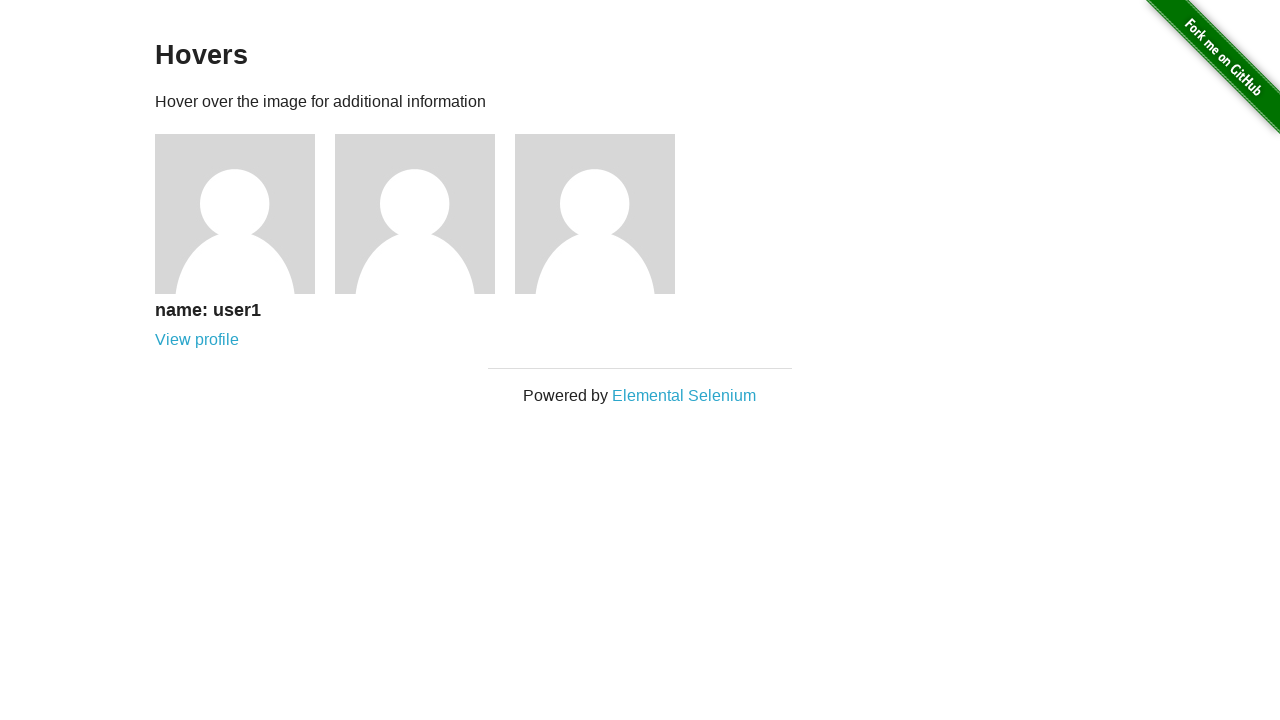

Hidden caption became visible after hover
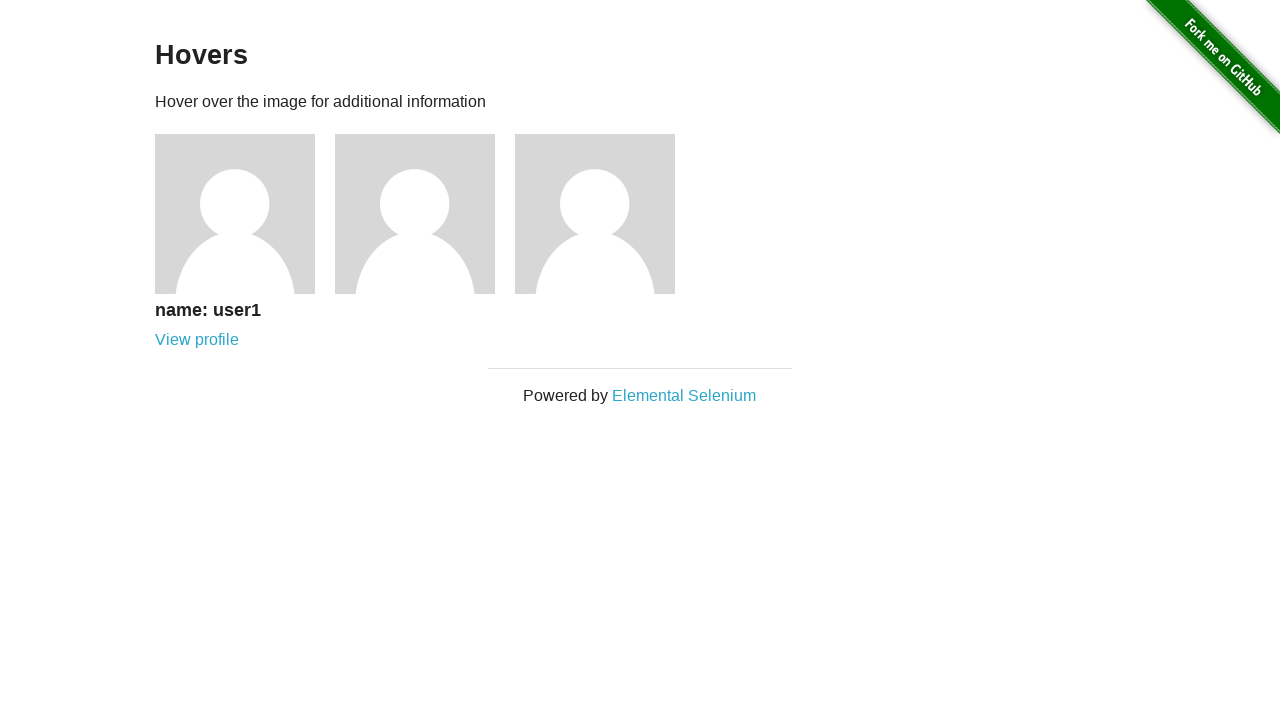

Verified that figcaption is displayed and visible
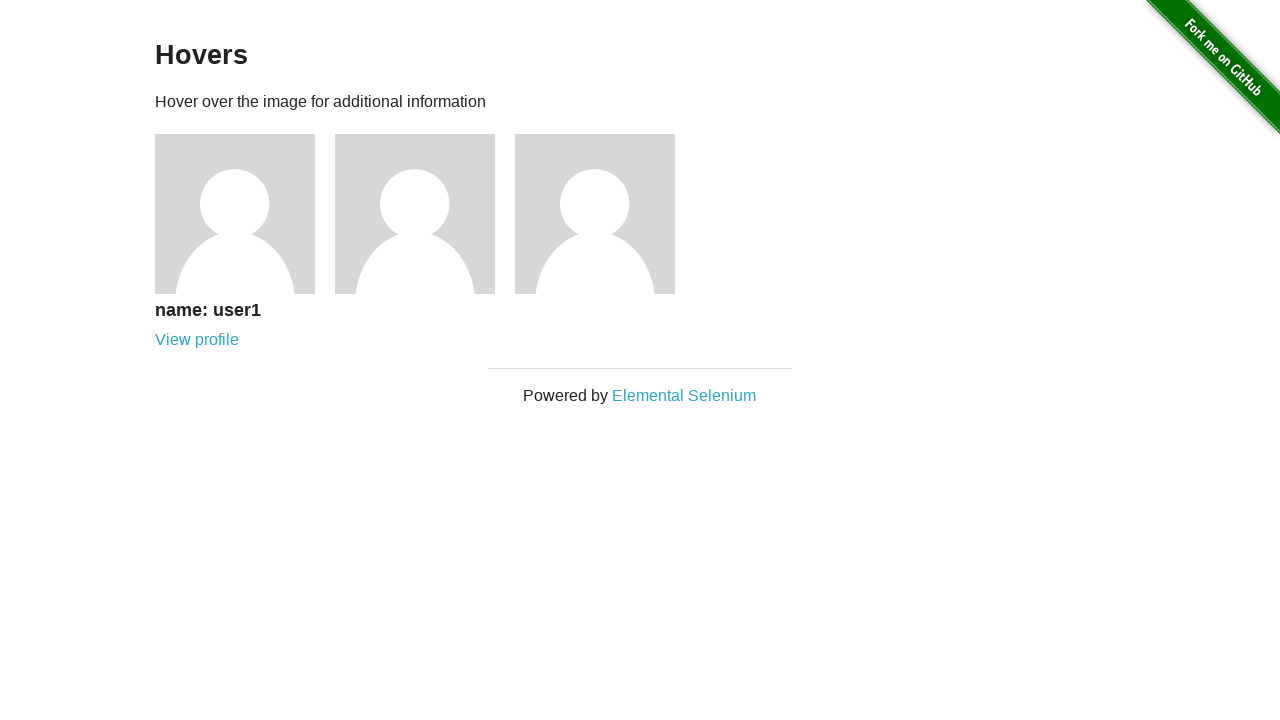

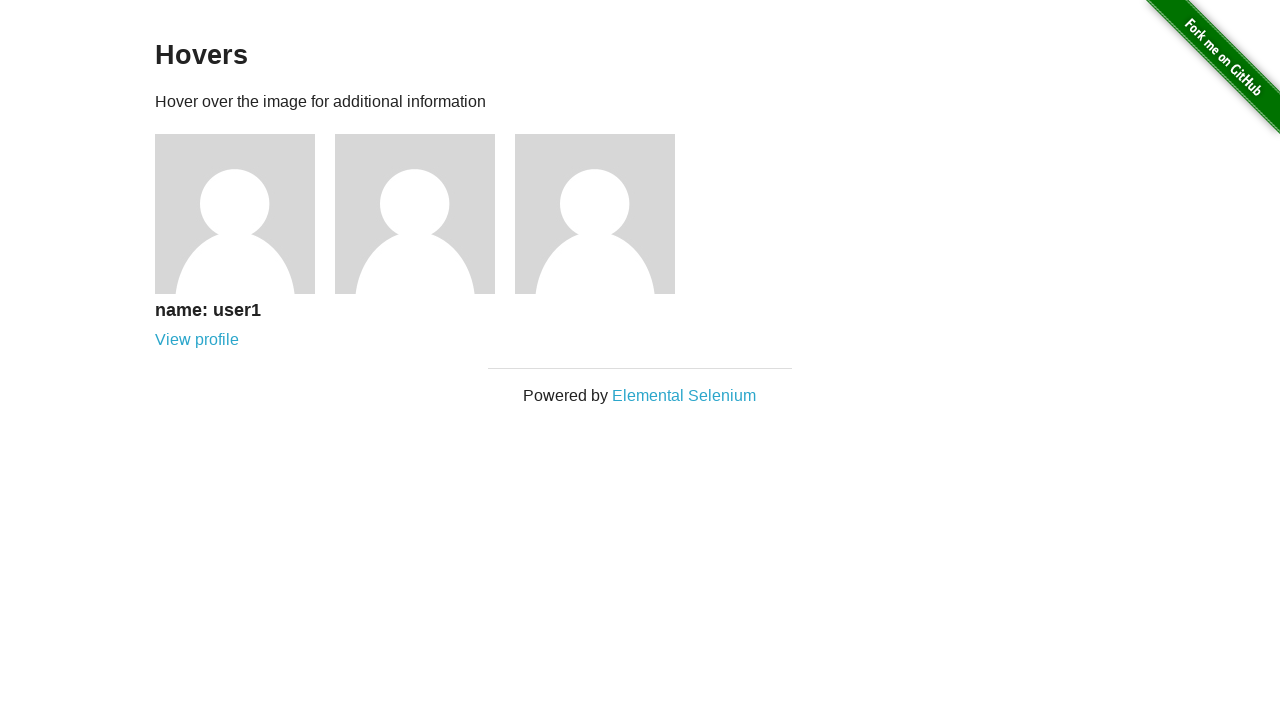